Tests a calculator page by entering two numbers and submitting the form to perform a calculation

Starting URL: http://compendiumdev.co.uk/selenium/testpages/calculate.php

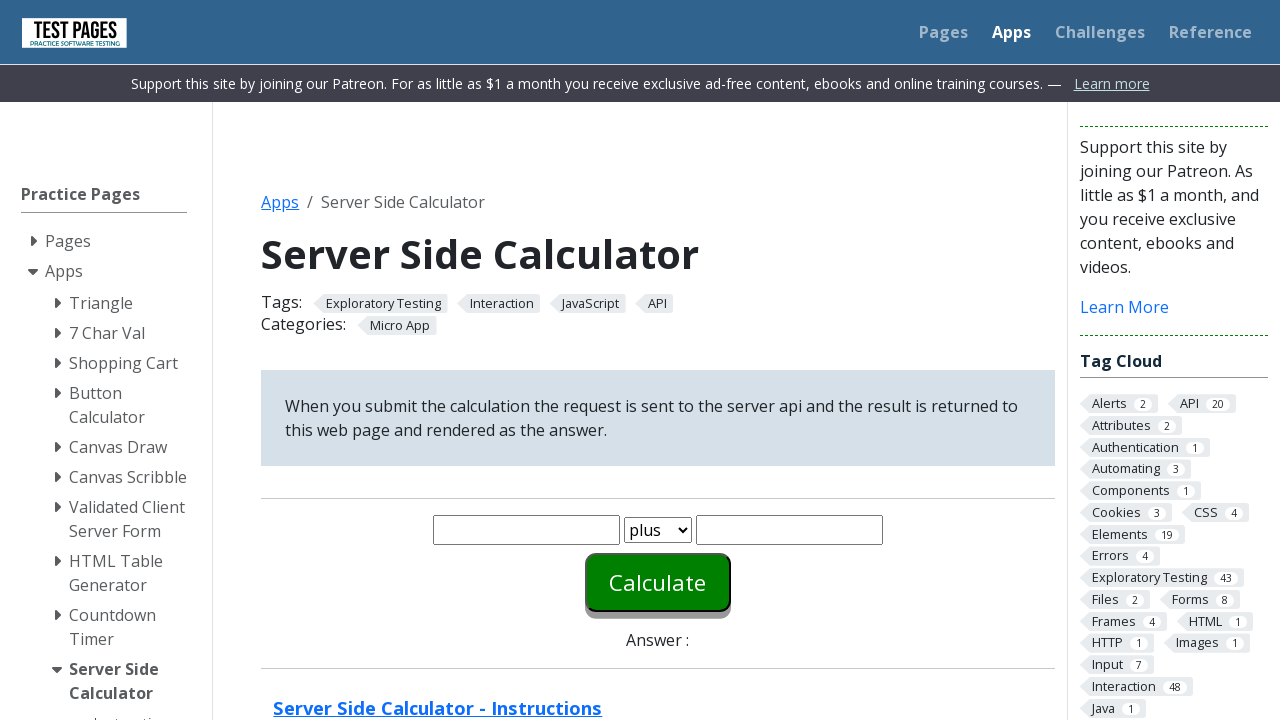

Navigated to calculator page
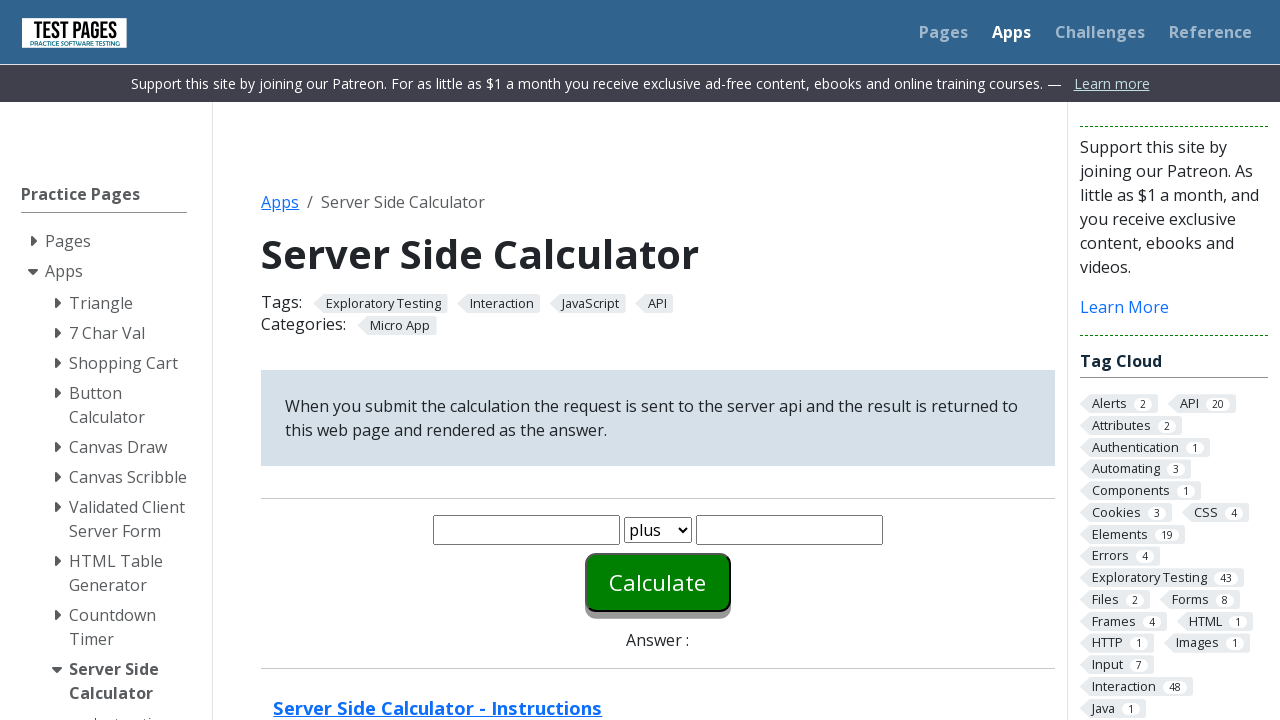

Entered 50 in first number field on #number1
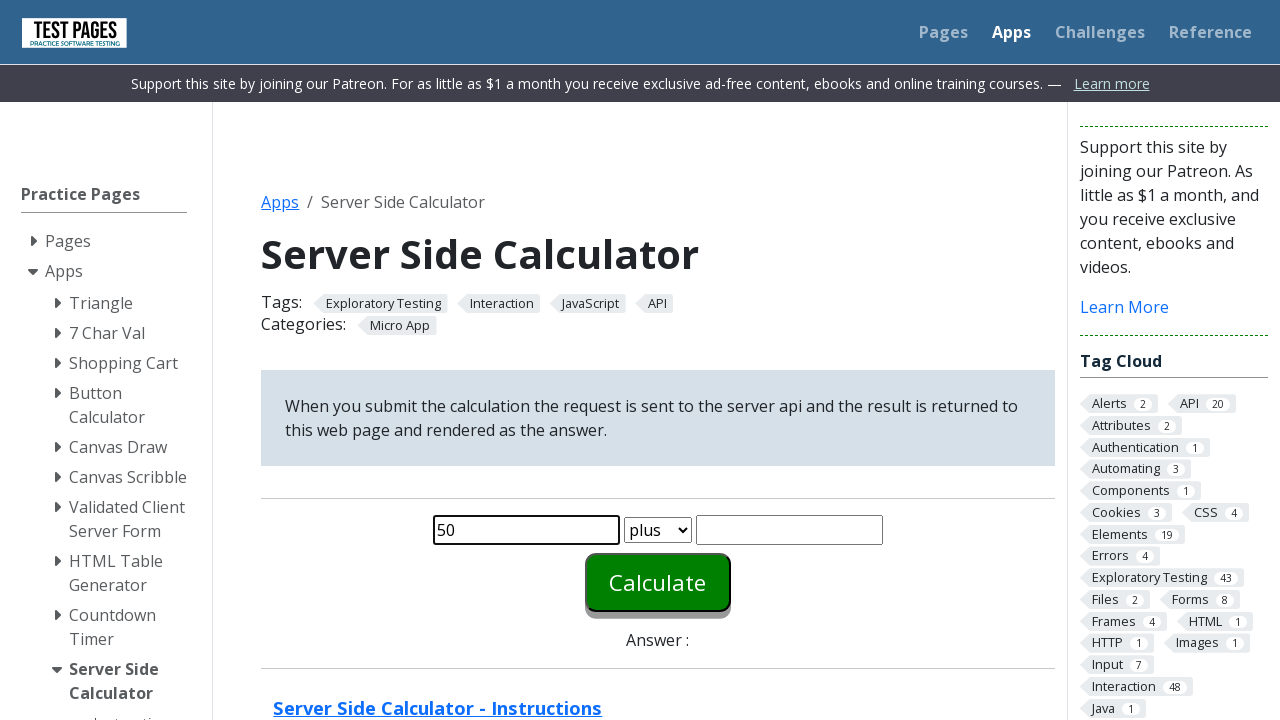

Entered 50 in second number field on #number2
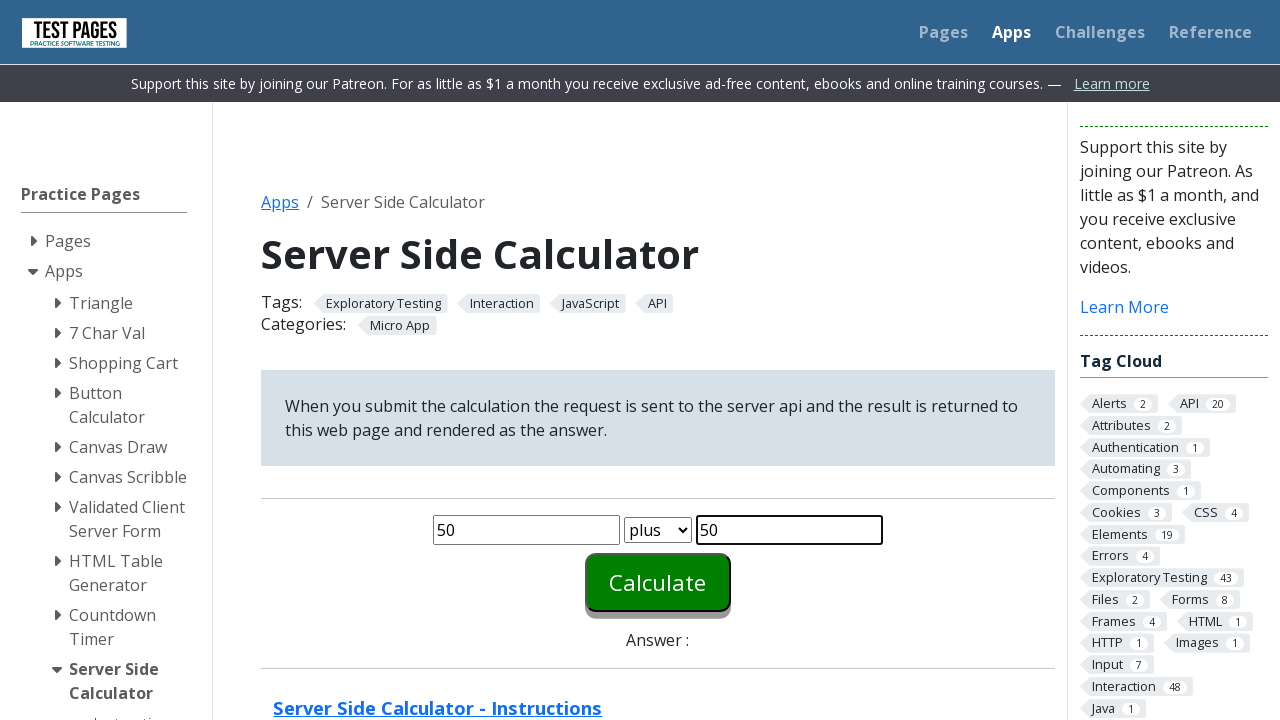

Pressed Enter to submit calculation form on #number2
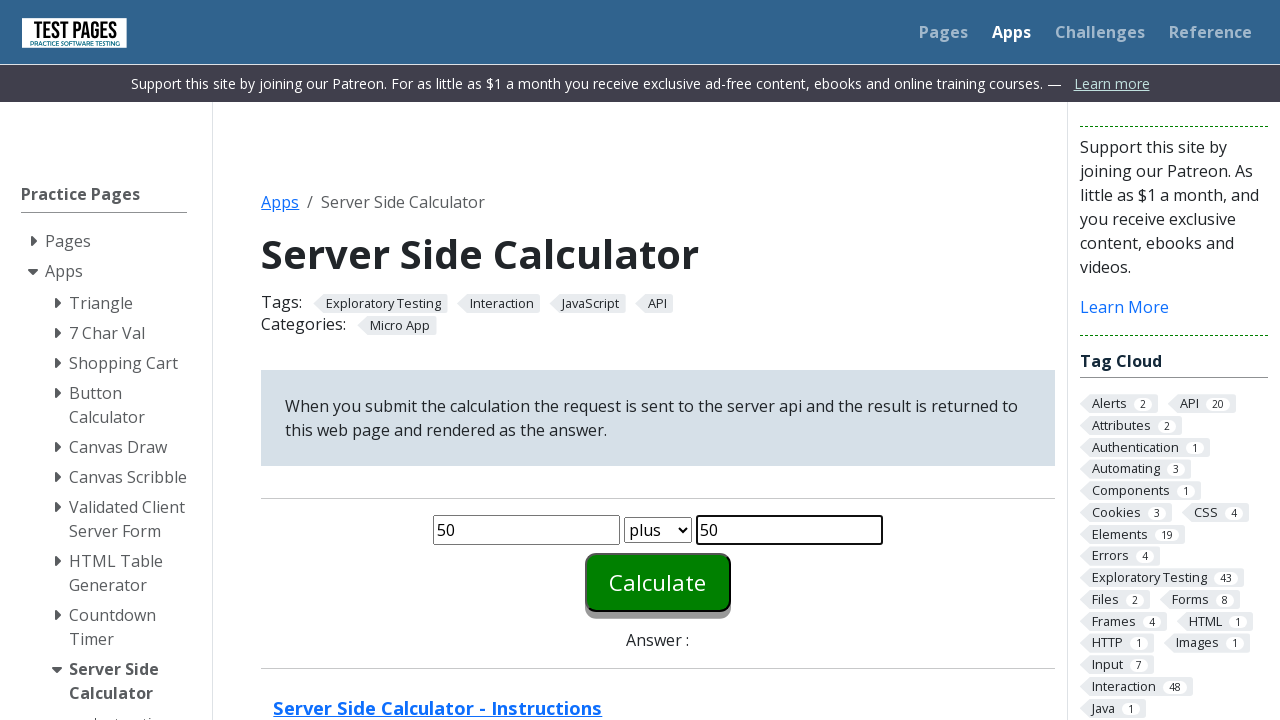

Waited for calculation result to display
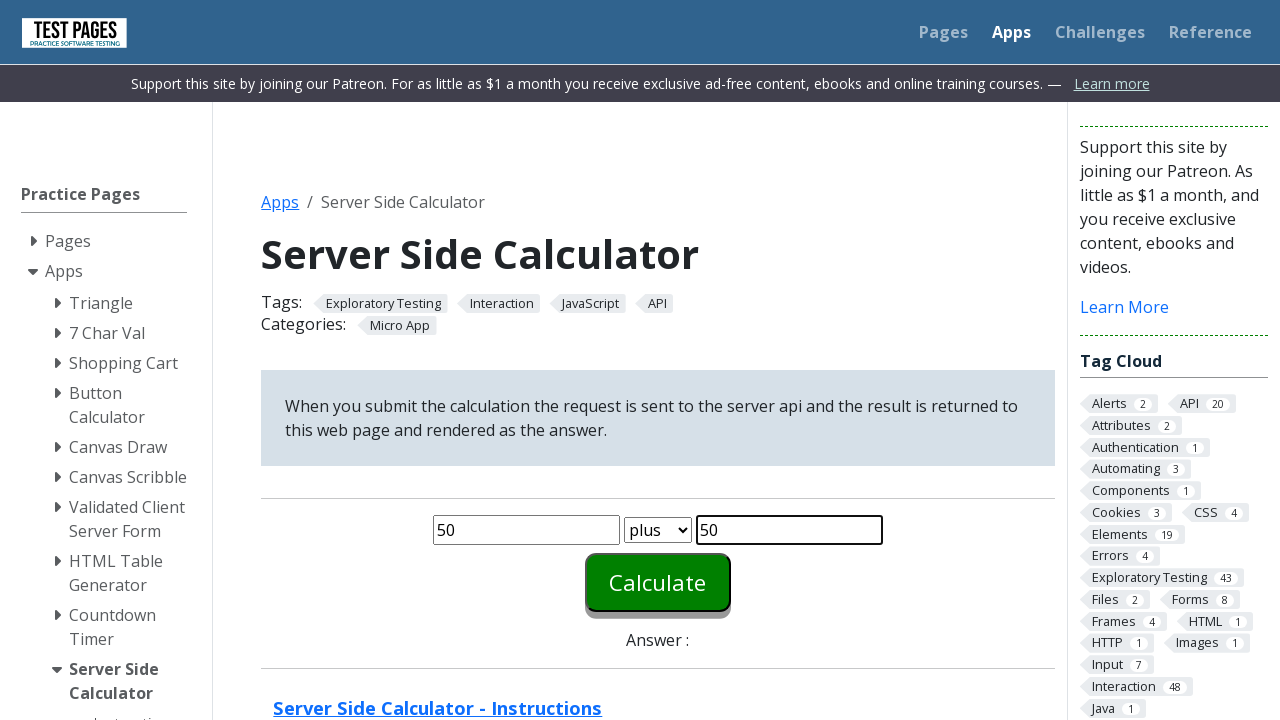

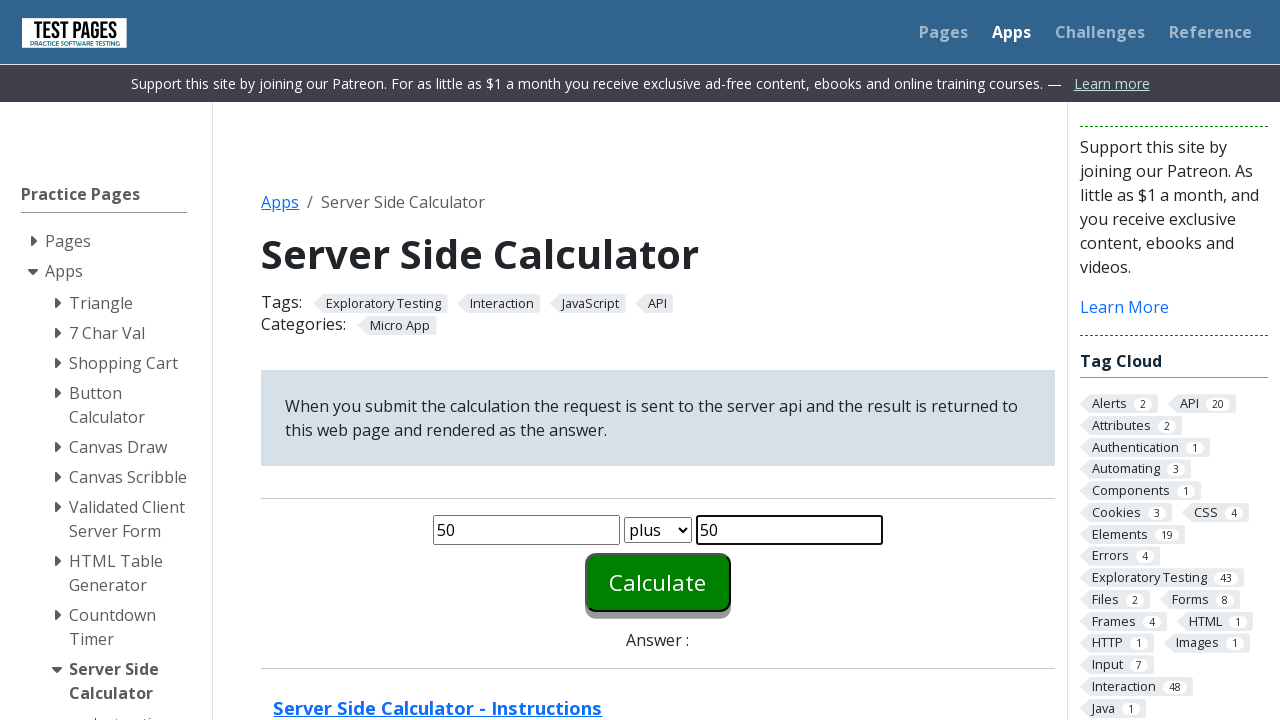